Tests DOM manipulation by navigating to a page and using JavaScript to change the text content of an element with a specific ID.

Starting URL: https://nikita-filonov.github.io/qa-automation-engineer-ui-course/#/auth/login

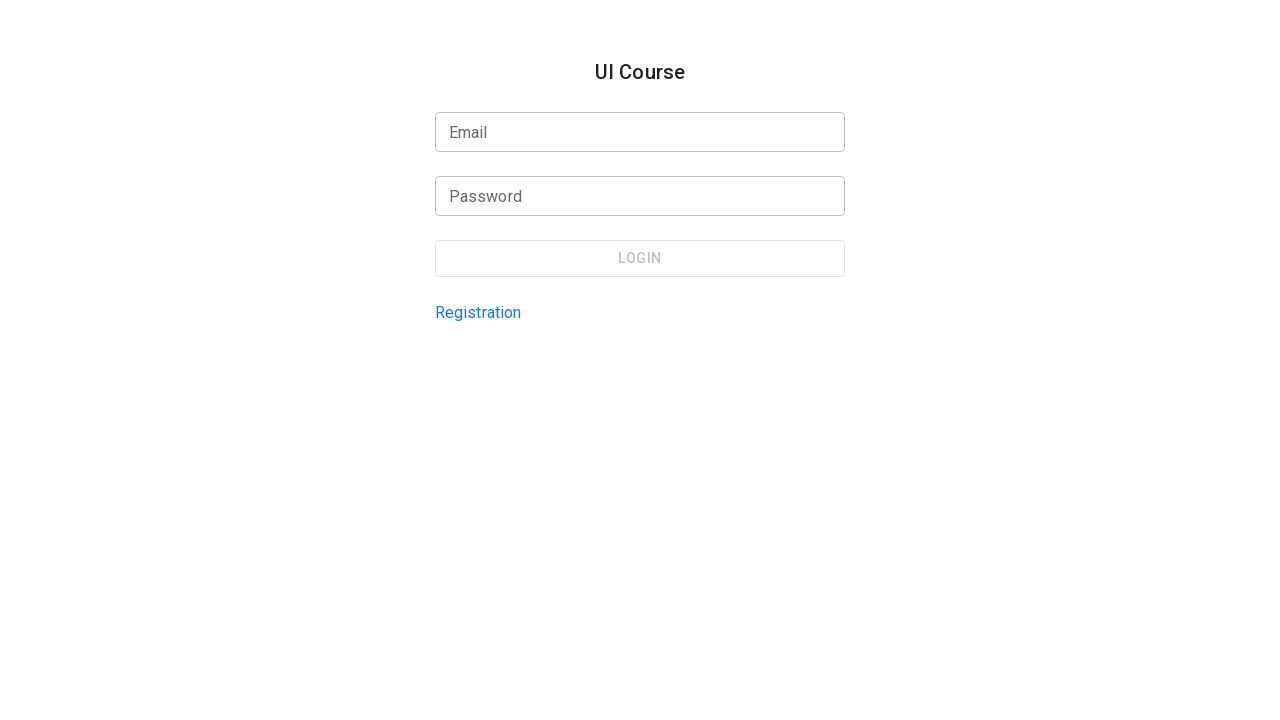

Modified DOM element with ID 'authentication-ui-course-title-text' to display 'Updated Title Text'
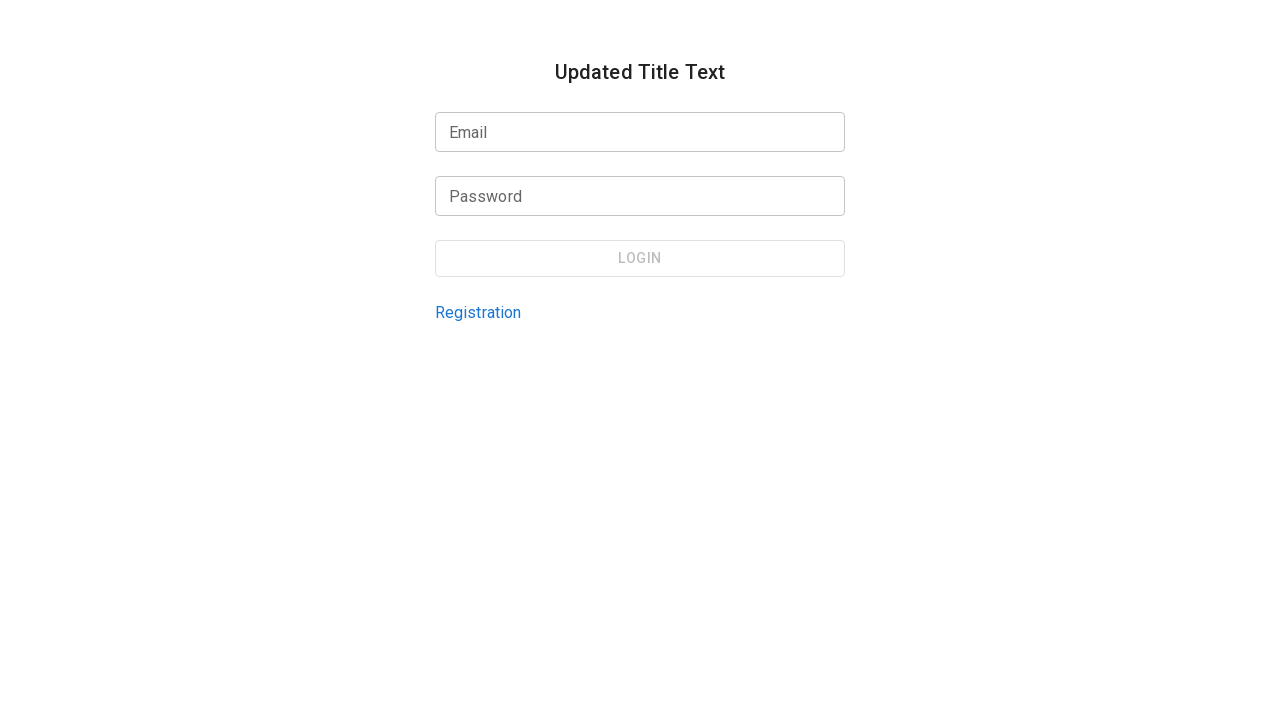

Waited 1000ms for DOM changes to be visible
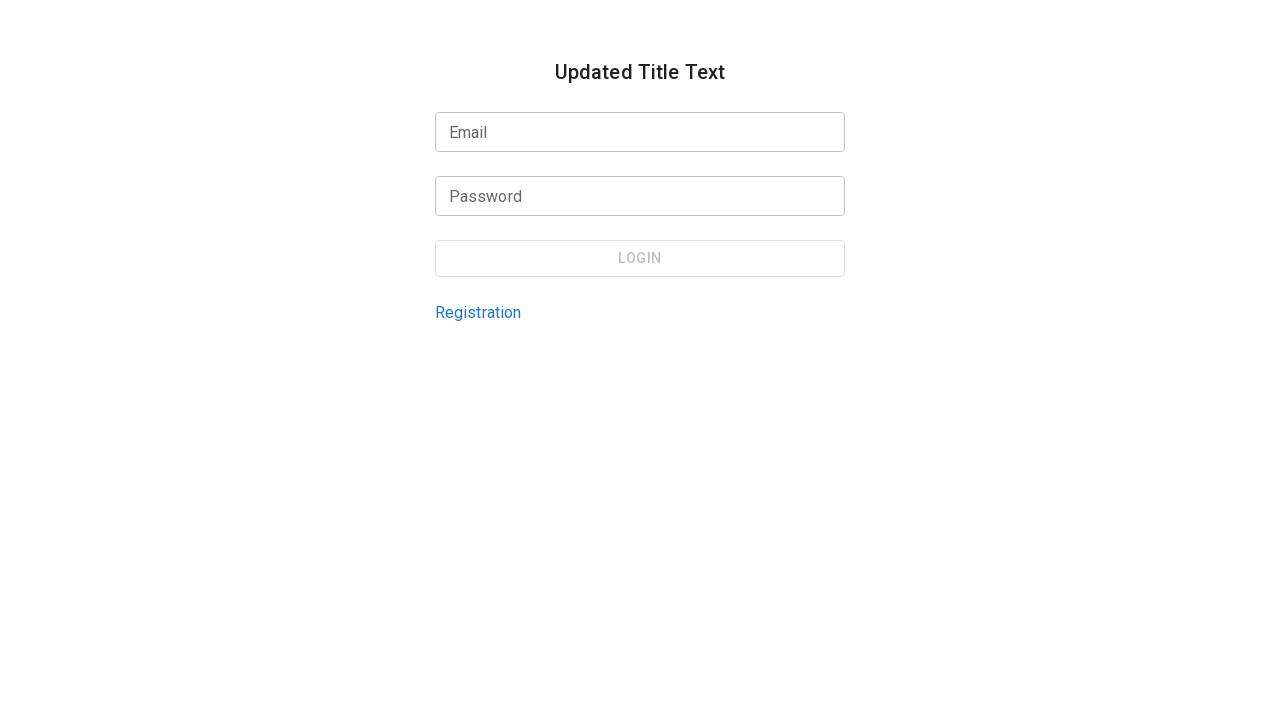

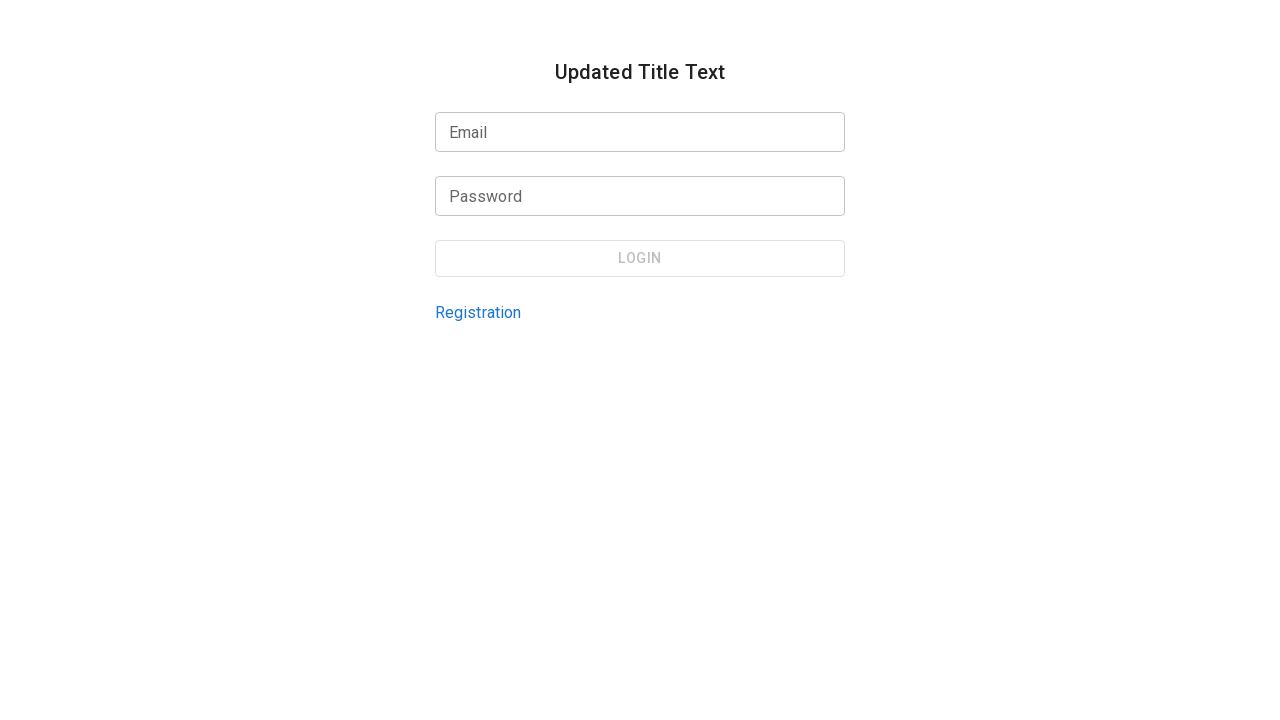